Tests form submission by filling in username, email, and address fields on a text box demo page

Starting URL: https://demoqa.com/text-box

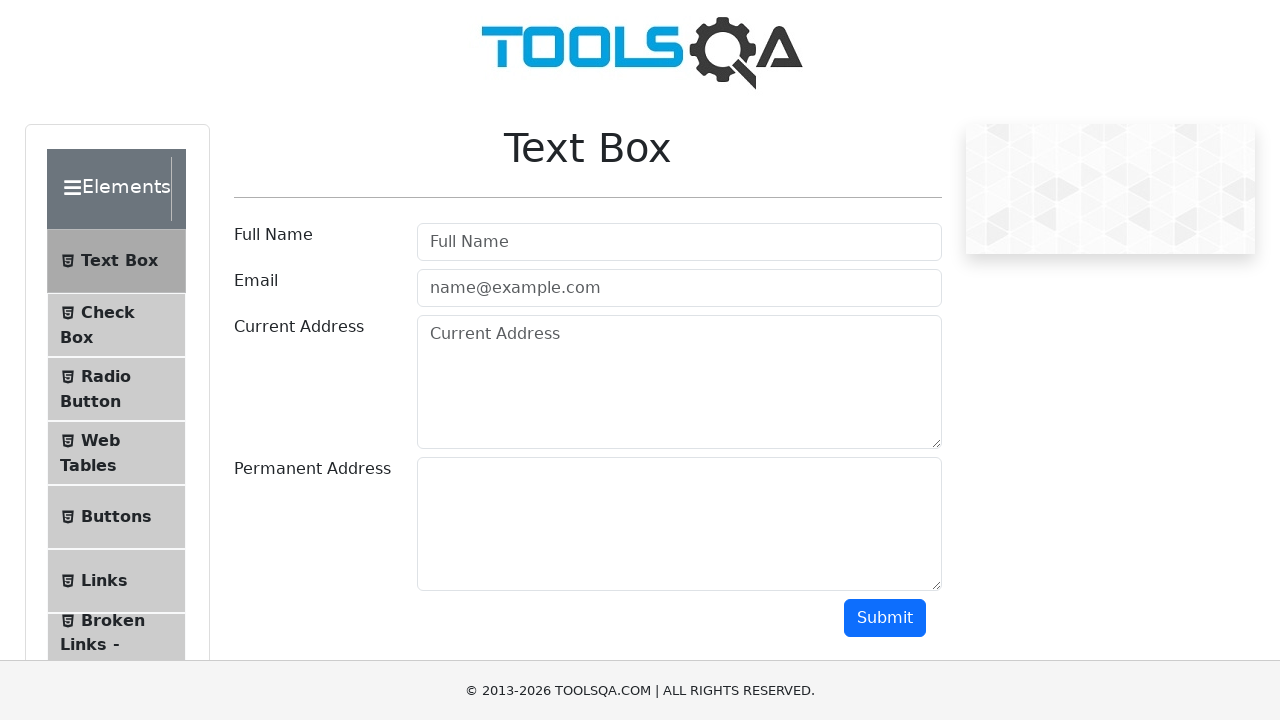

Navigated to text box demo page
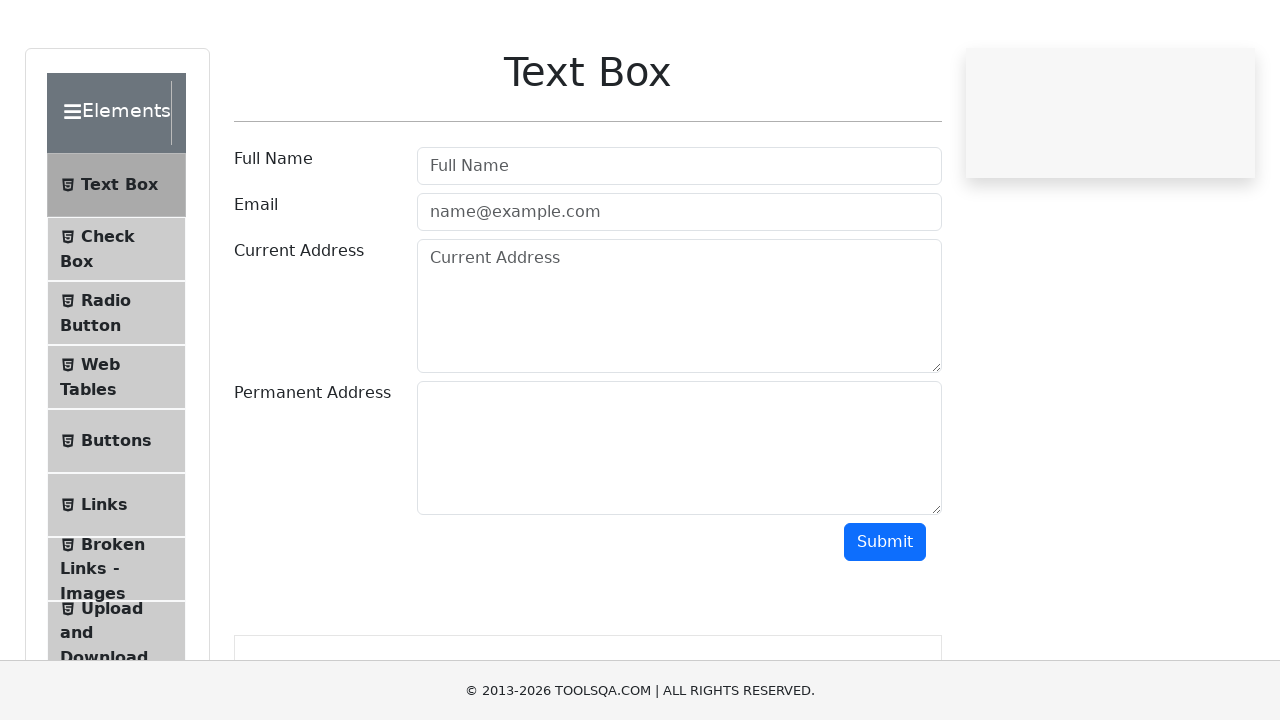

Filled username field with 'Abdullah' on #userName
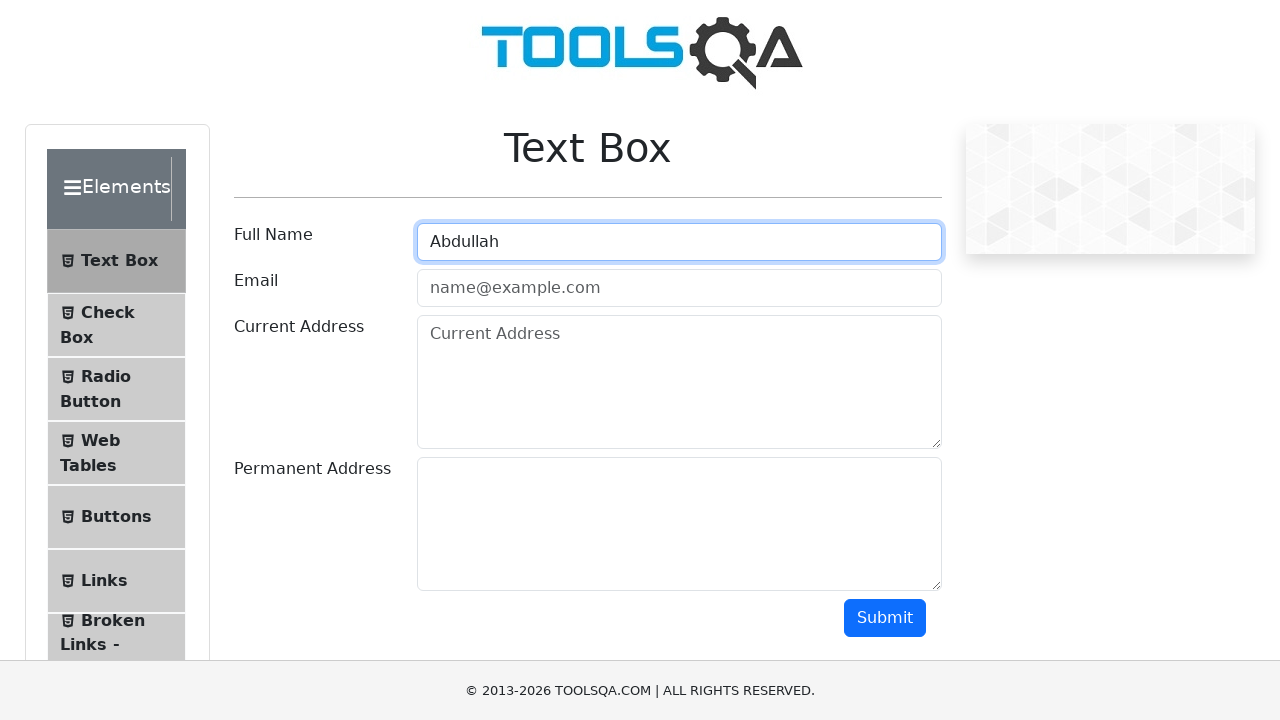

Filled email field with 'abdullah@test.com' on #userEmail
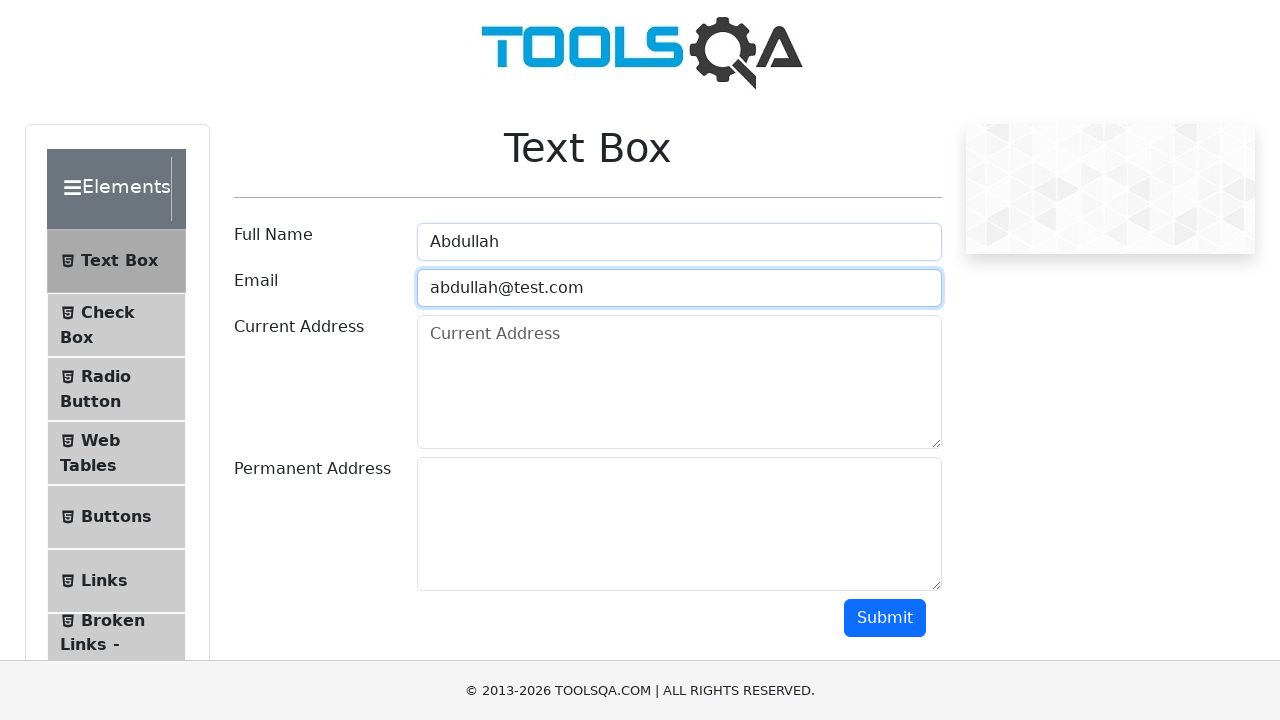

Filled current address field with 'Dhaka' on #currentAddress
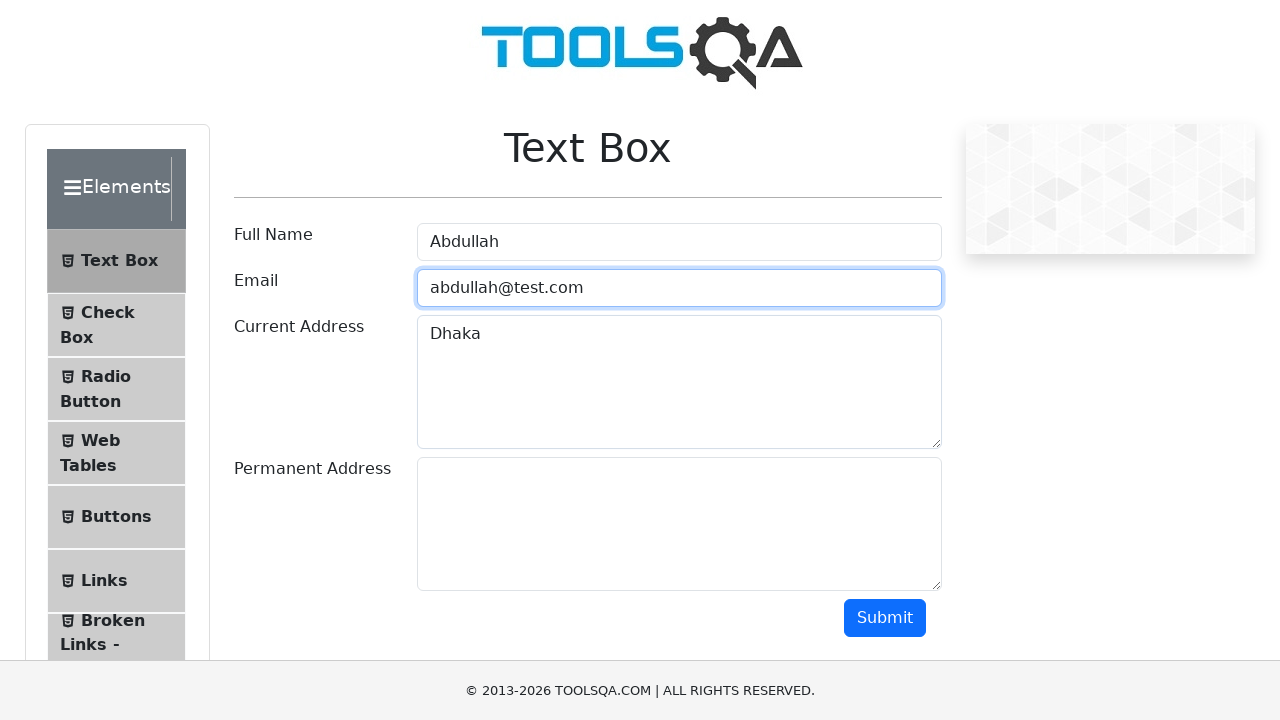

Clicked submit button to submit form at (885, 618) on #submit
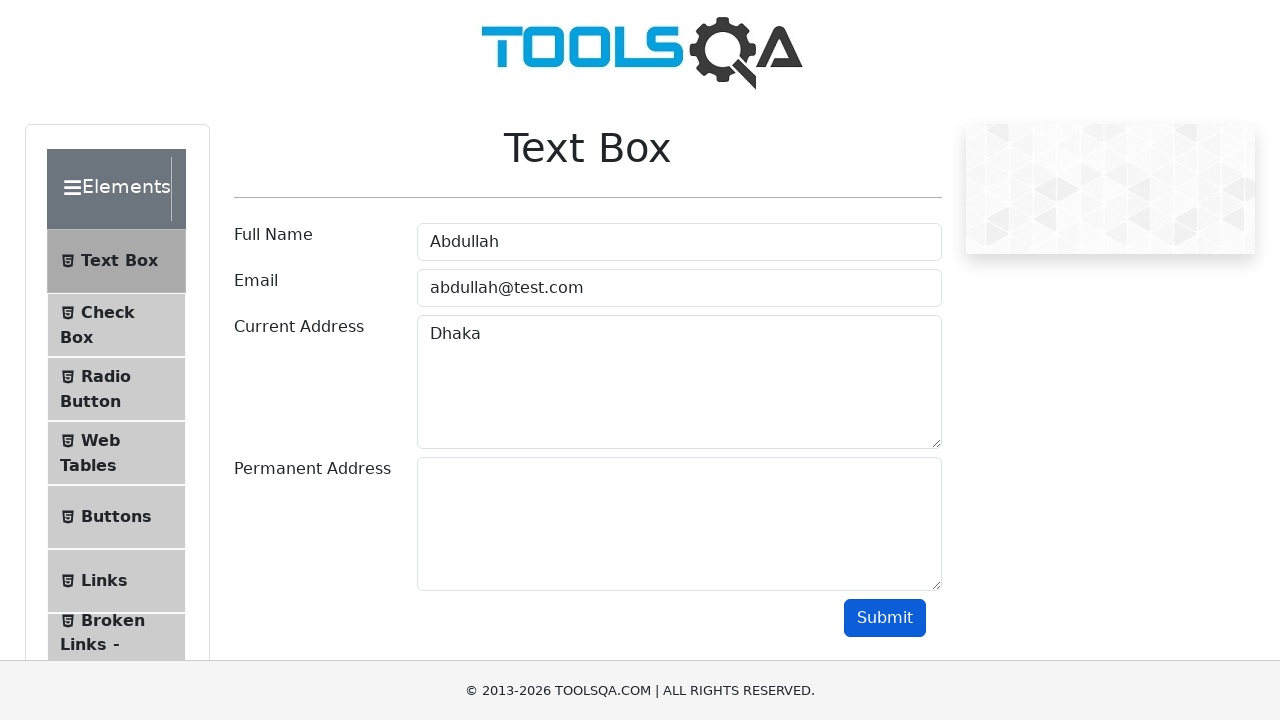

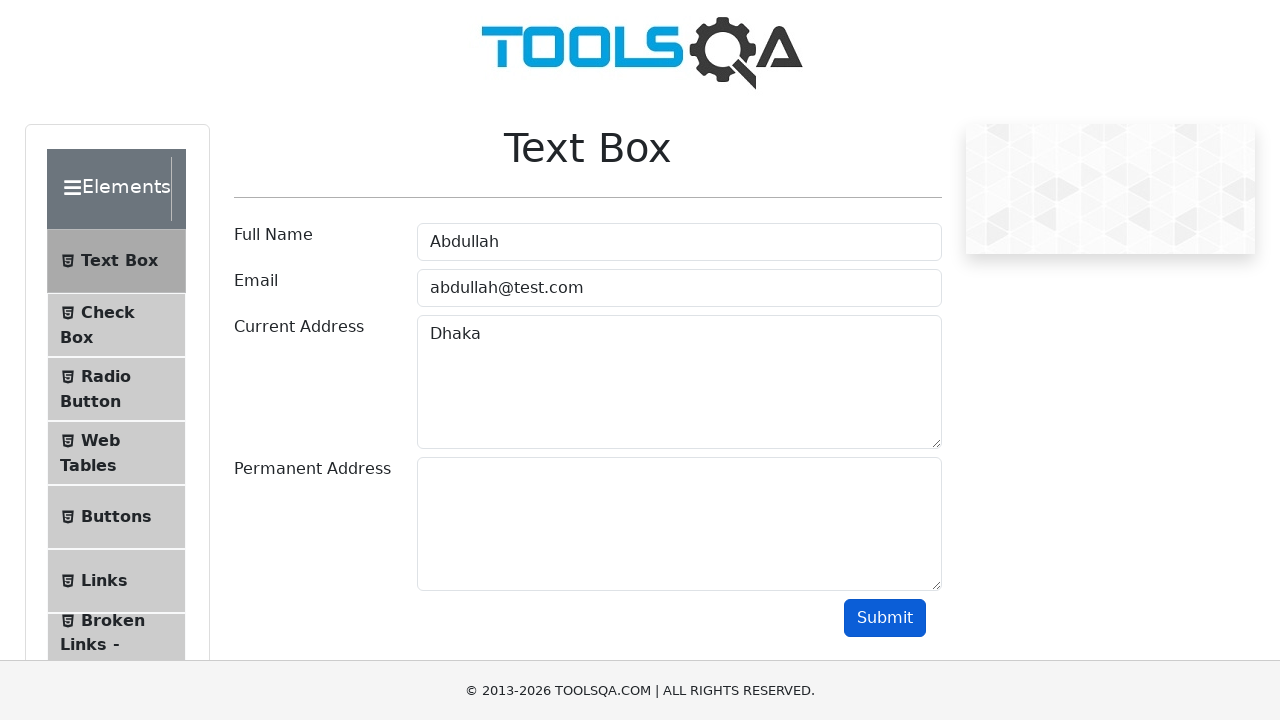